Tests the autocomplete functionality by typing an address, waiting for suggestions to appear, and selecting one using keyboard navigation (arrow down and enter).

Starting URL: https://formy-project.herokuapp.com/autocomplete

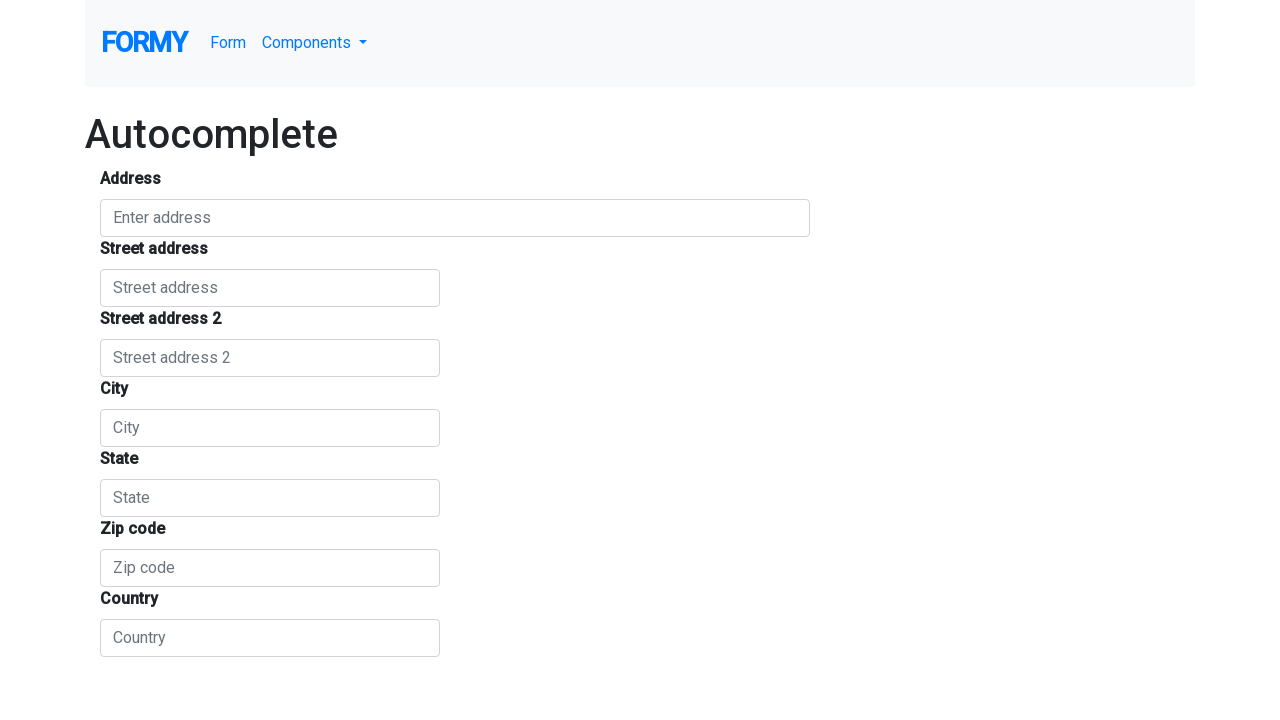

Waited for autocomplete input field to be visible
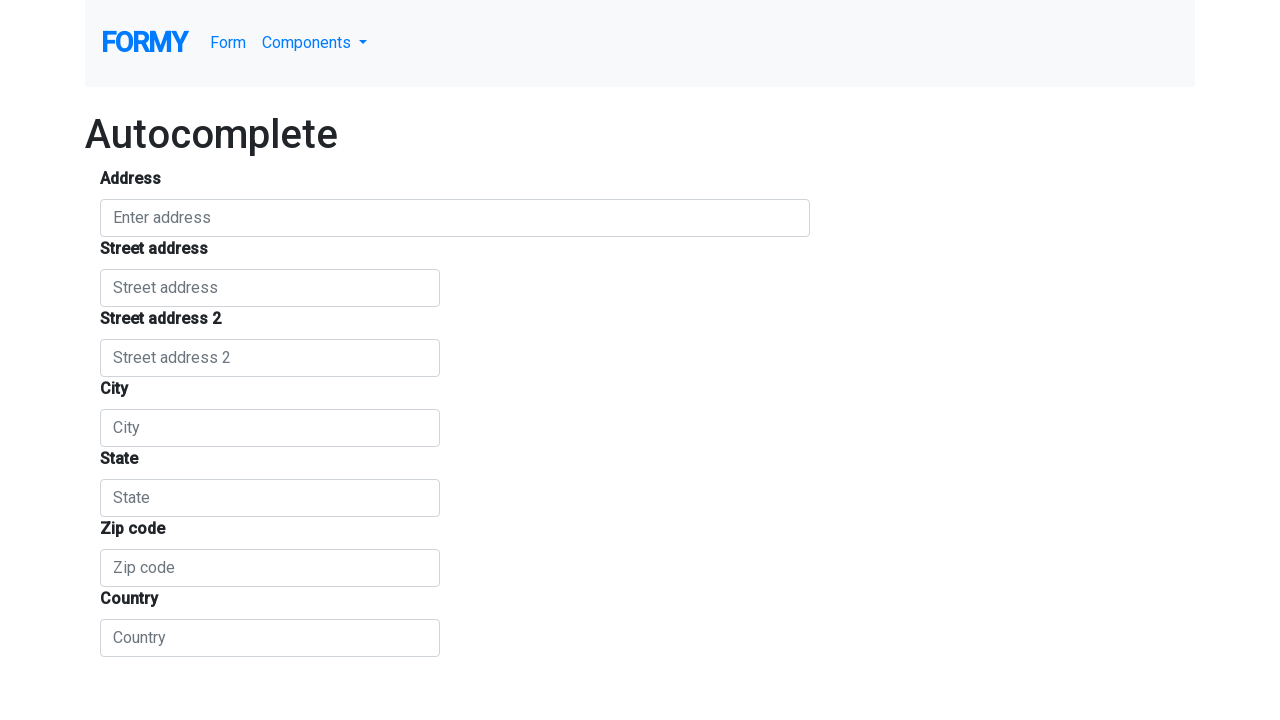

Filled autocomplete field with '123 Main Street' on #autocomplete
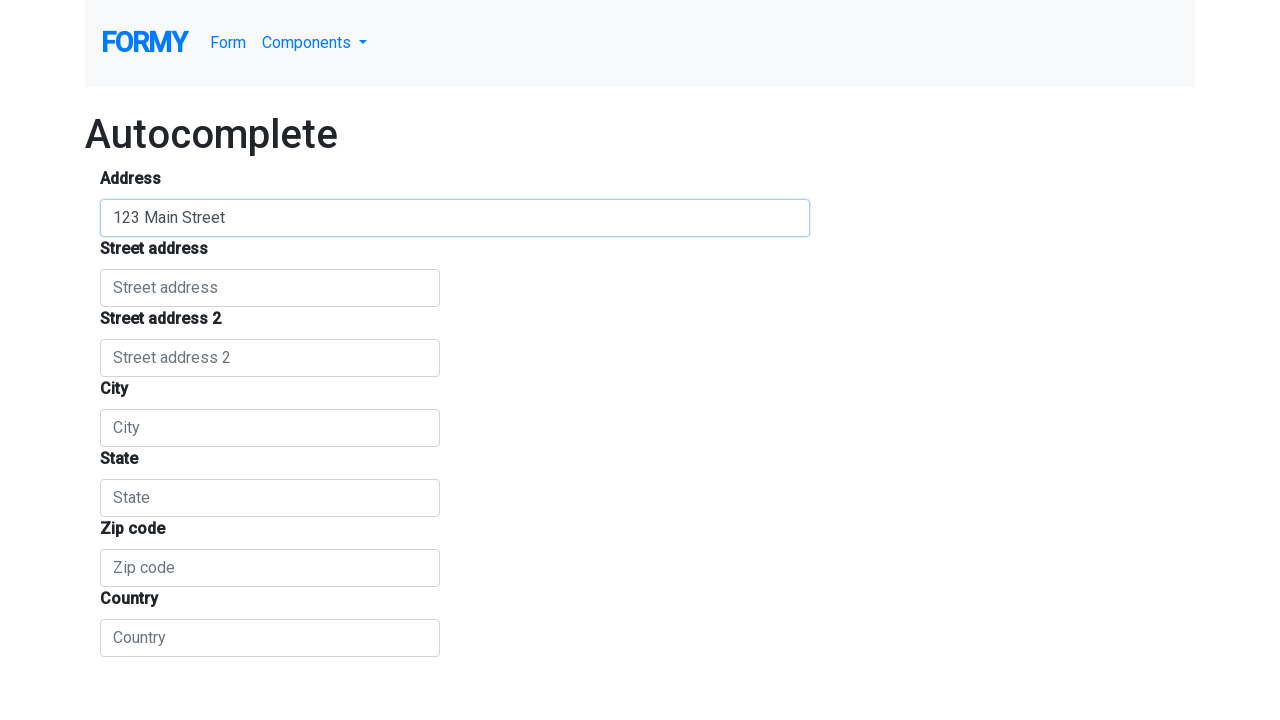

Waited 2 seconds for autocomplete suggestions to appear
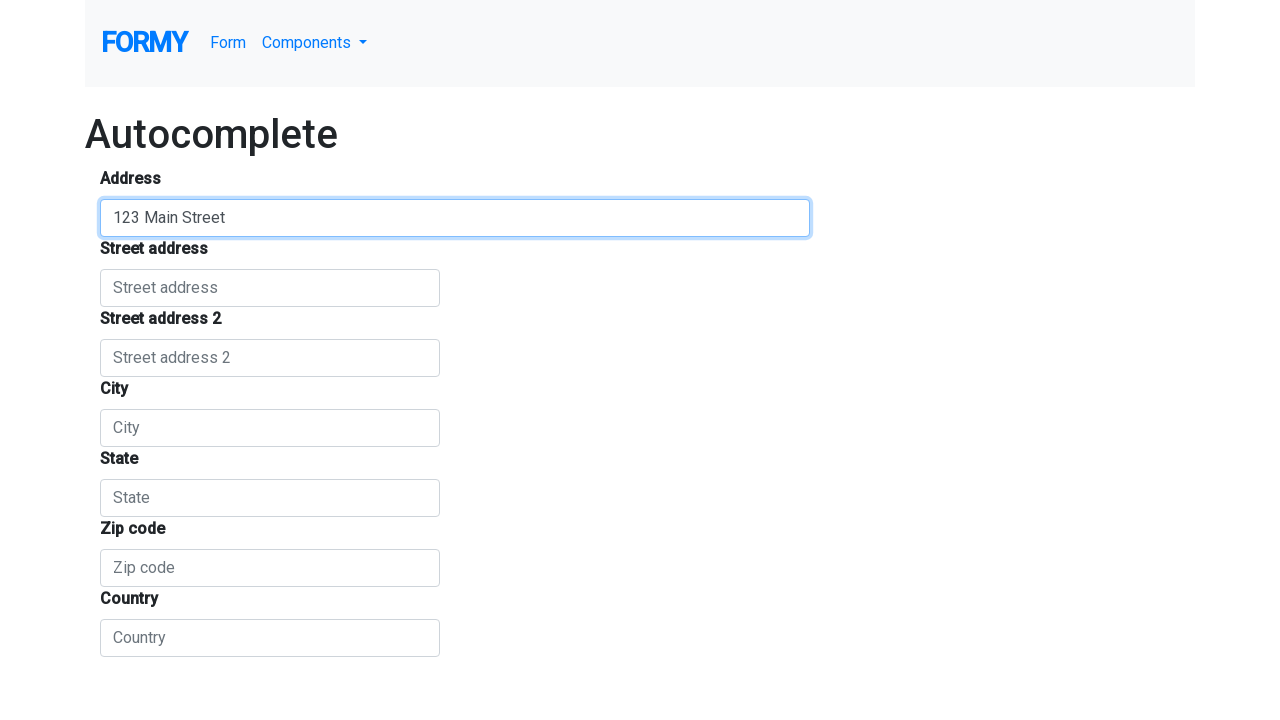

Pressed ArrowDown to navigate to first suggestion on #autocomplete
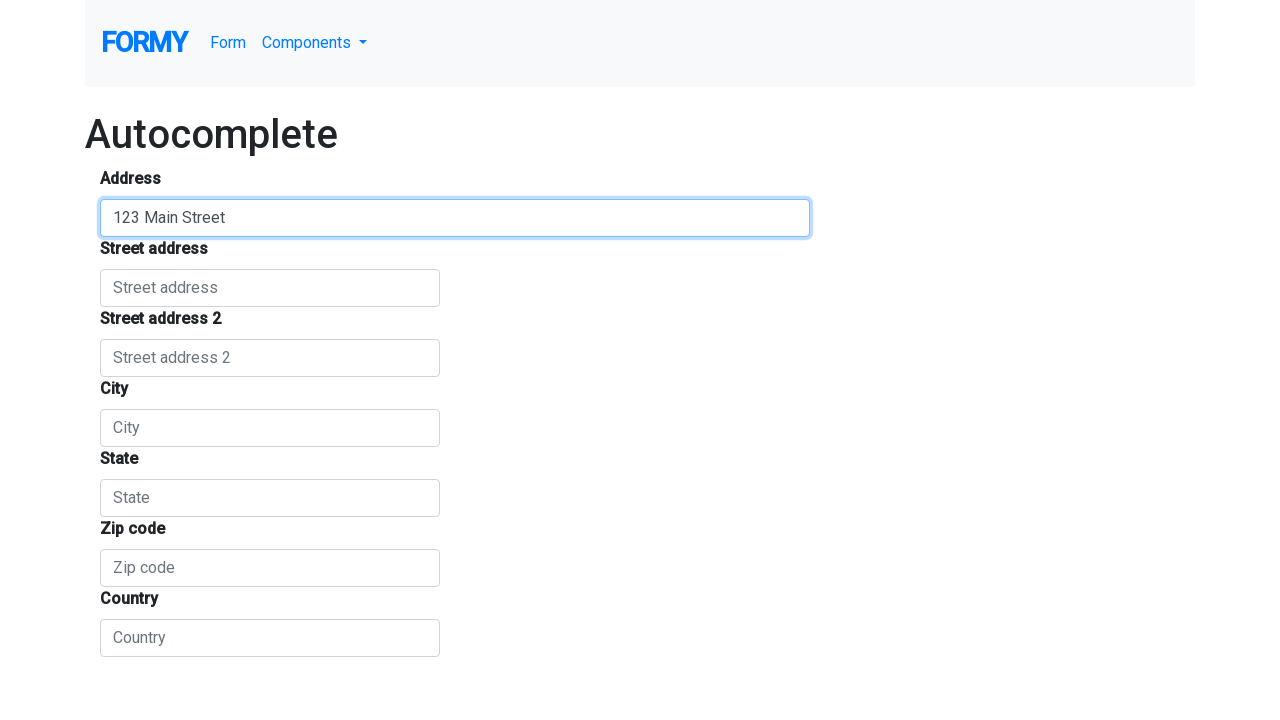

Pressed Enter to select the highlighted suggestion on #autocomplete
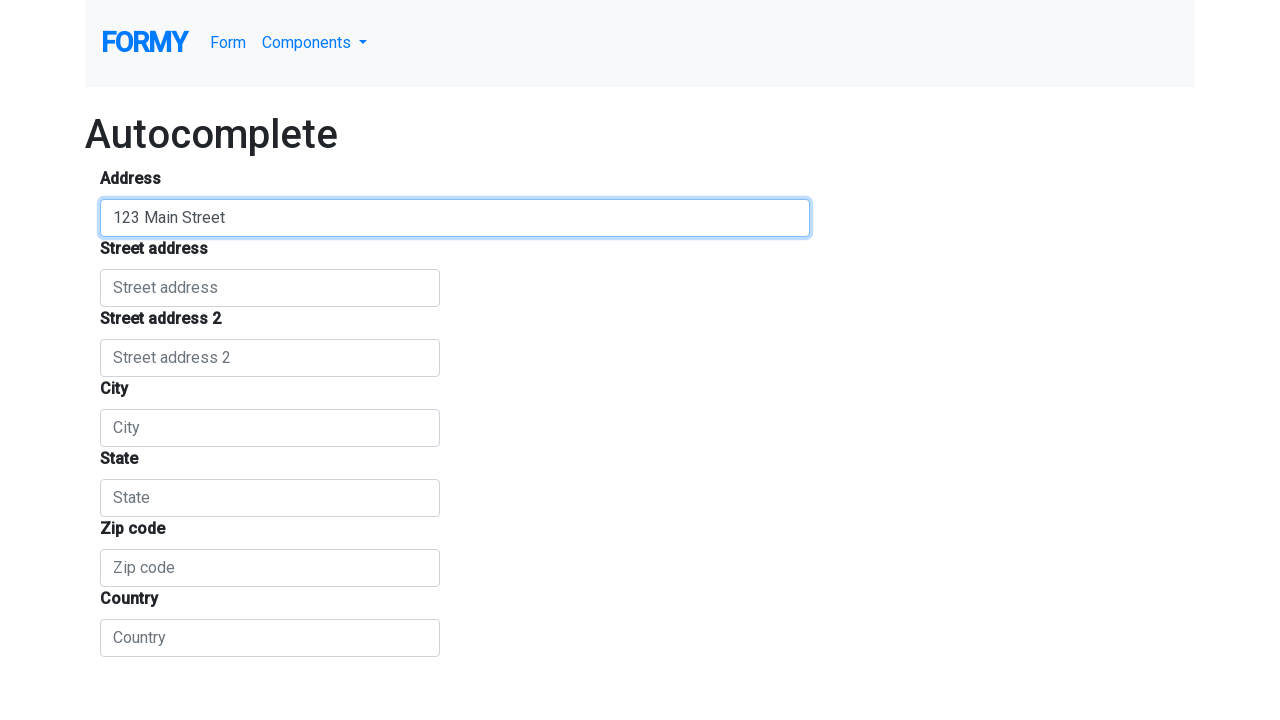

Waited 1 second for selection to be processed
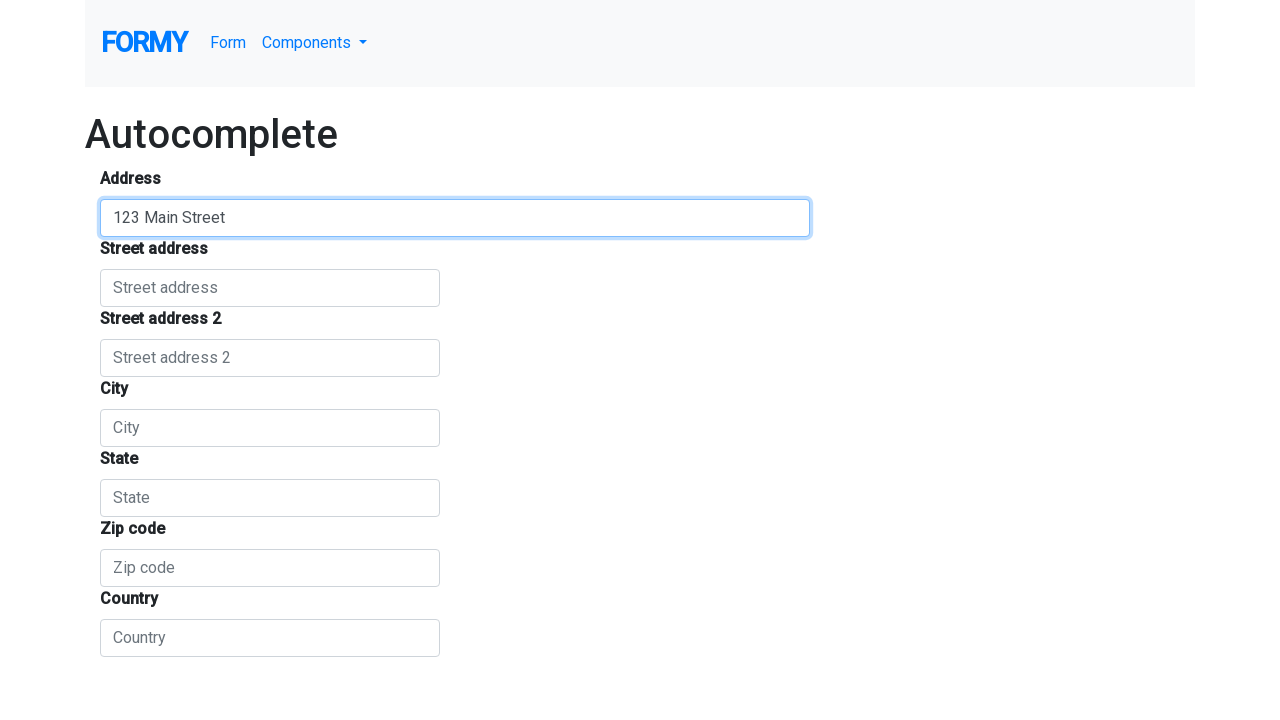

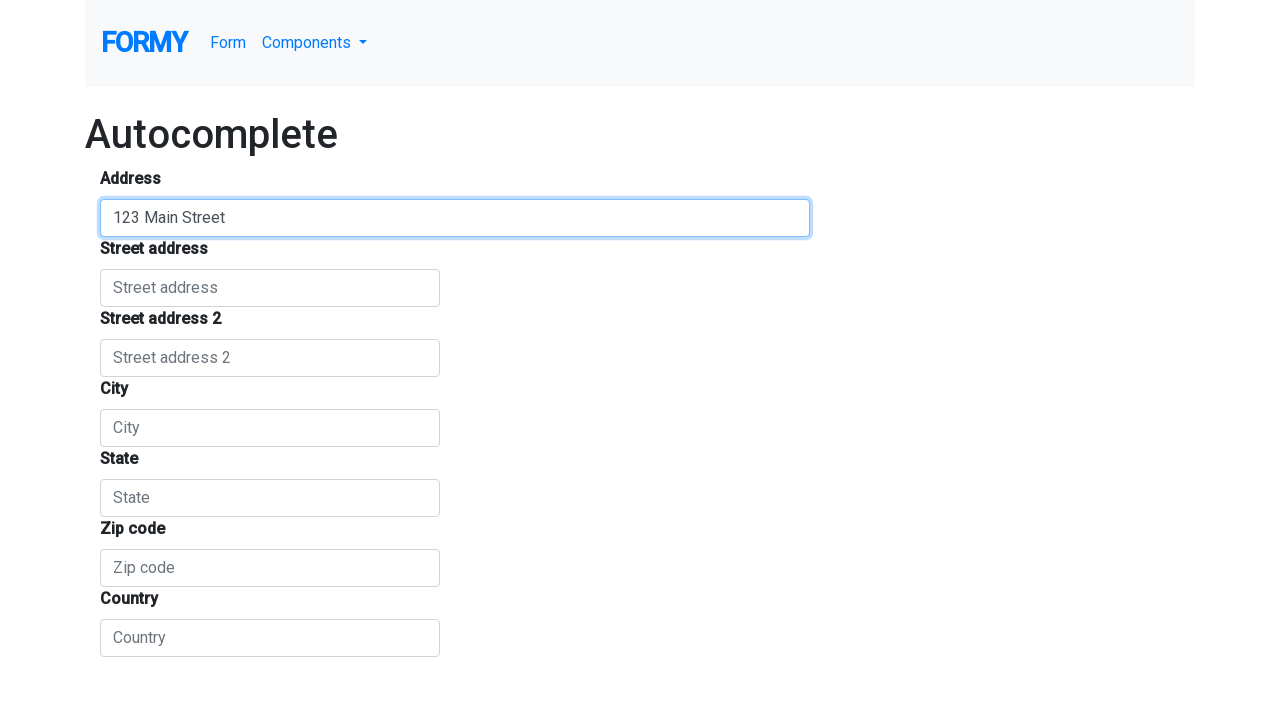